Tests e-commerce functionality by adding multiple products (Samsung galaxy s6, Nokia lumia, Nexus) to cart and completing a purchase with order details

Starting URL: https://www.demoblaze.com/

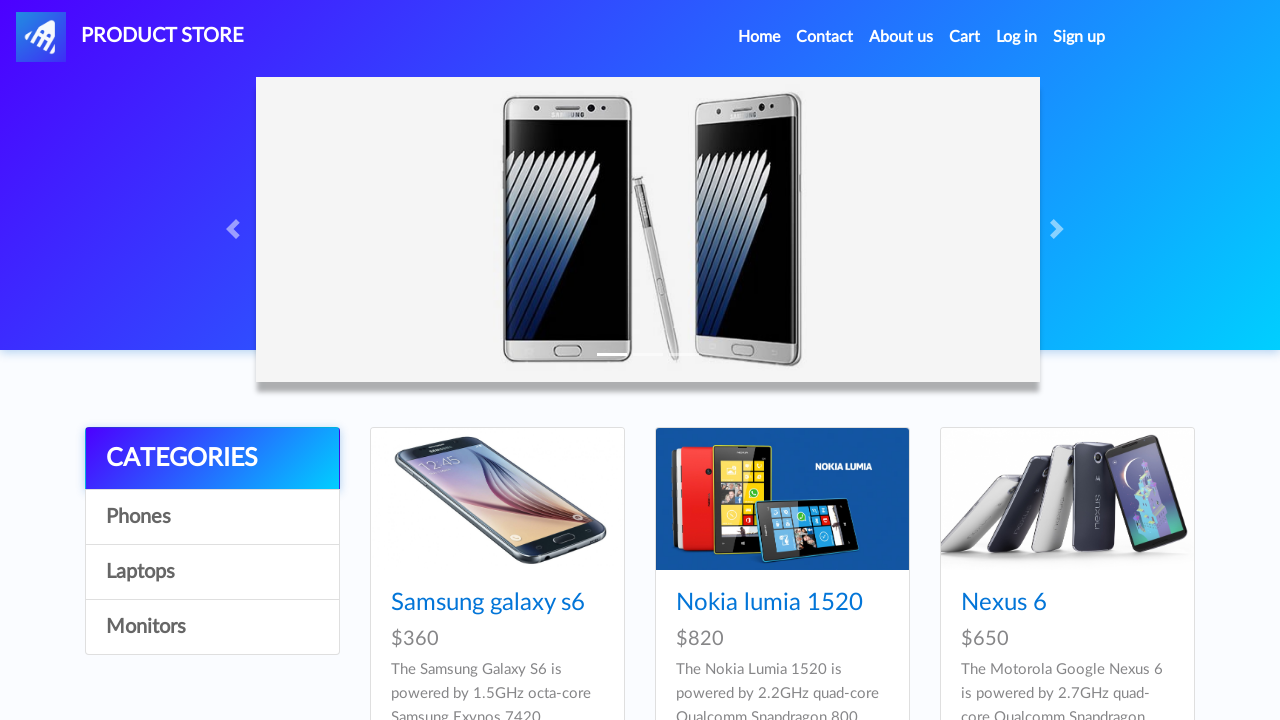

Clicked on Samsung galaxy s6 product at (488, 603) on internal:role=link[name="Samsung galaxy s6"i]
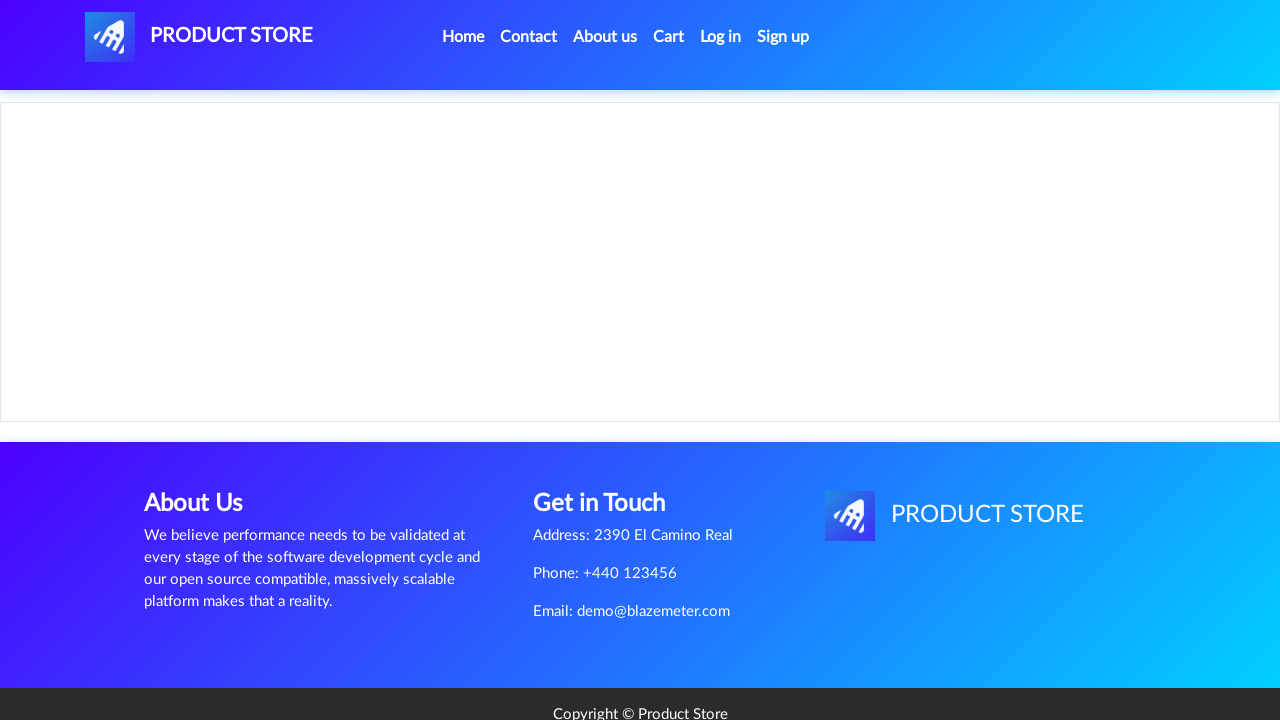

Added Samsung galaxy s6 to cart at (610, 440) on internal:role=link[name="Add to cart"i]
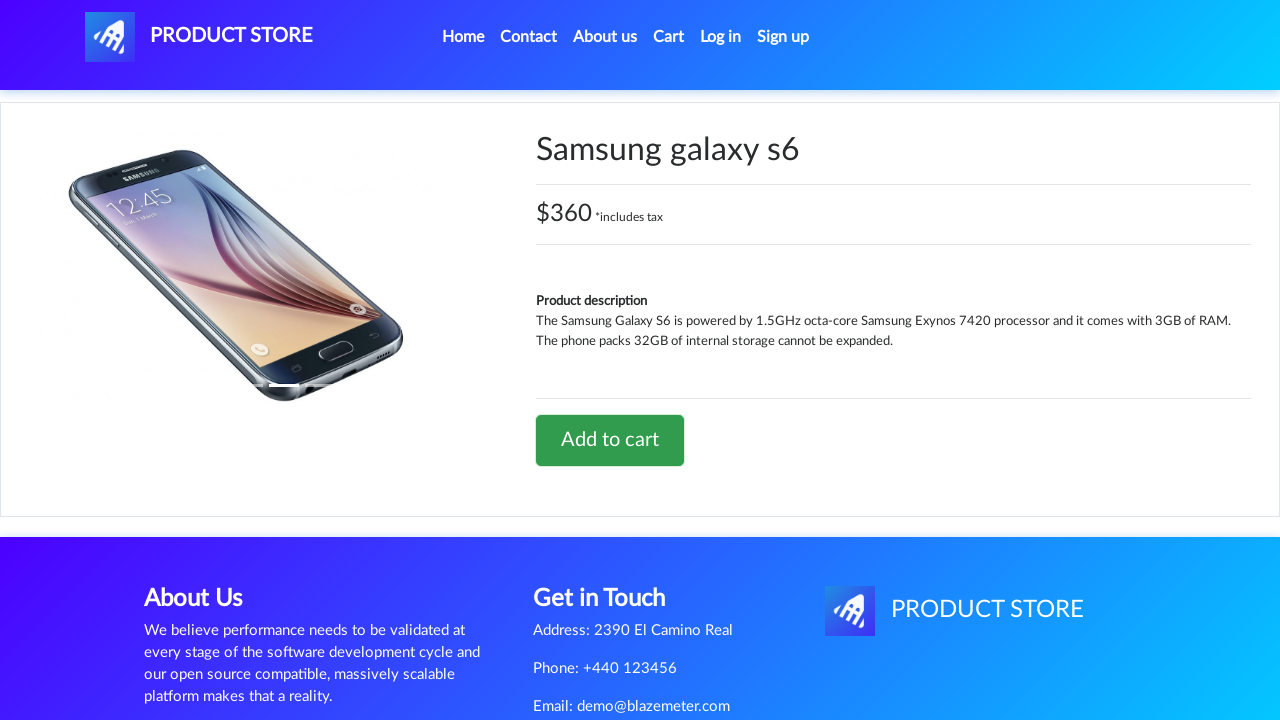

Navigated back to homepage
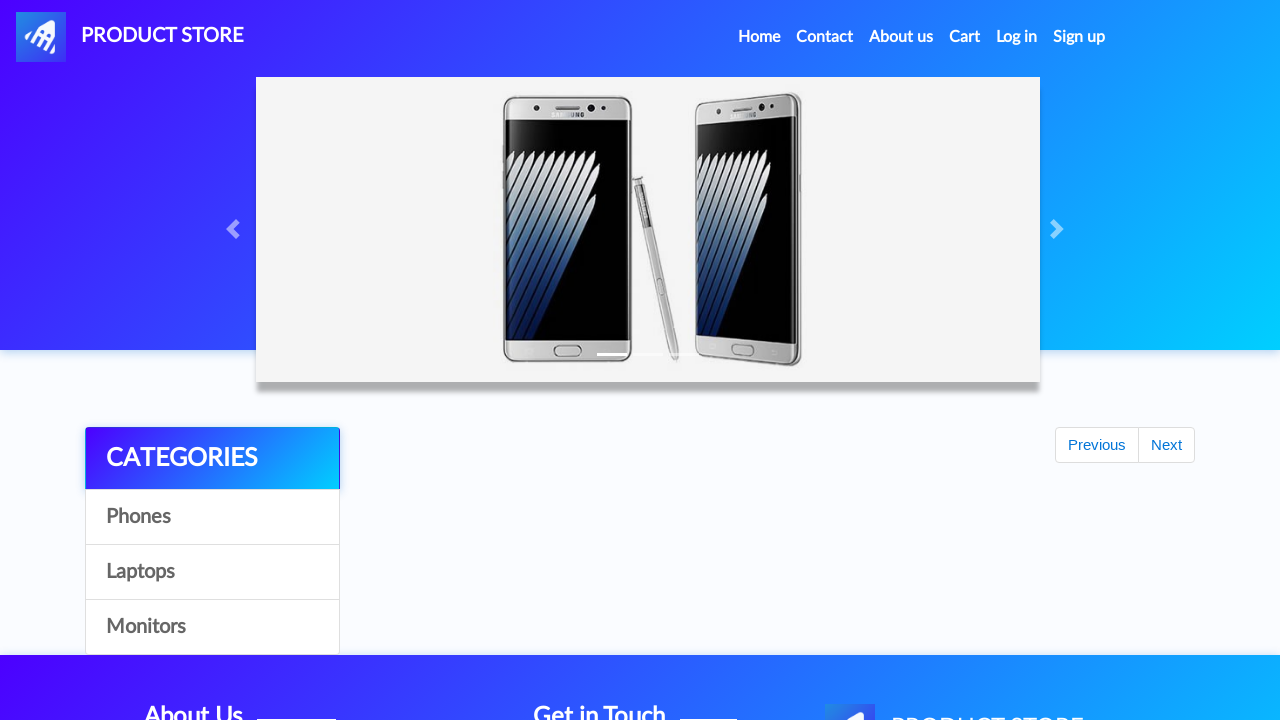

Clicked on Nokia lumia 1520 product at (769, 483) on internal:role=link[name="Nokia lumia 1520"i]
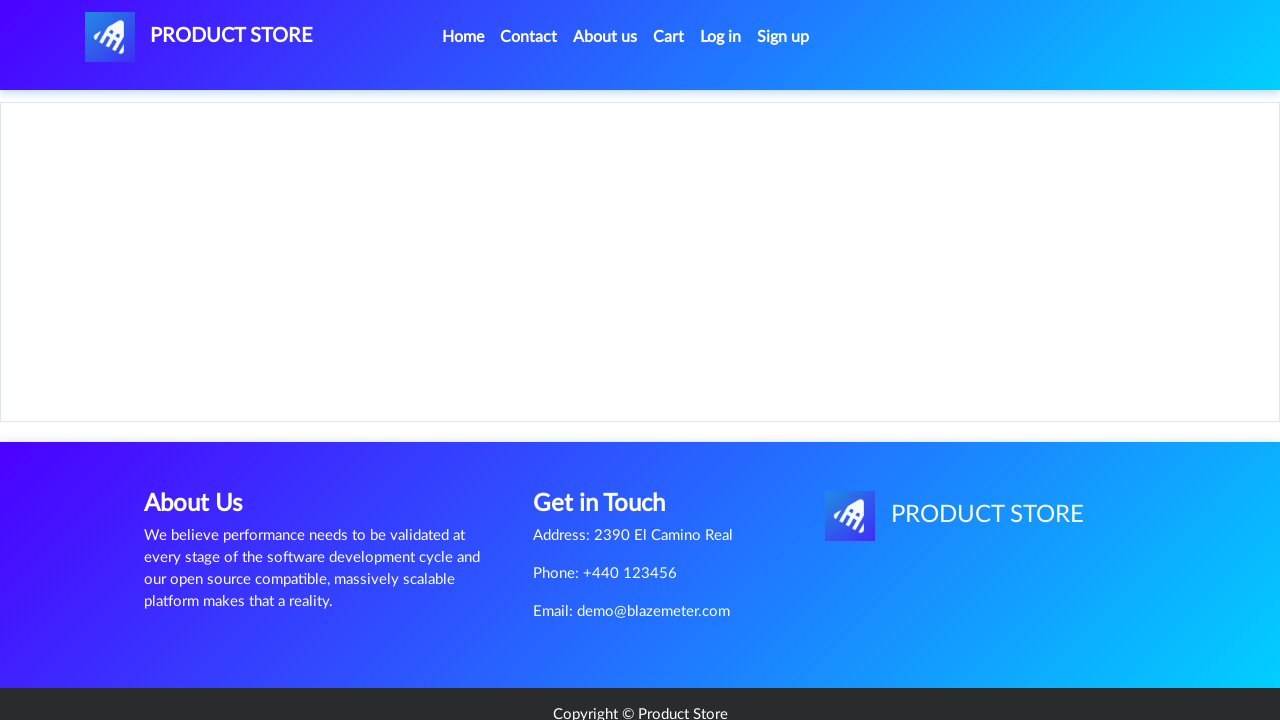

Added Nokia lumia 1520 to cart at (610, 440) on internal:role=link[name="Add to cart"i]
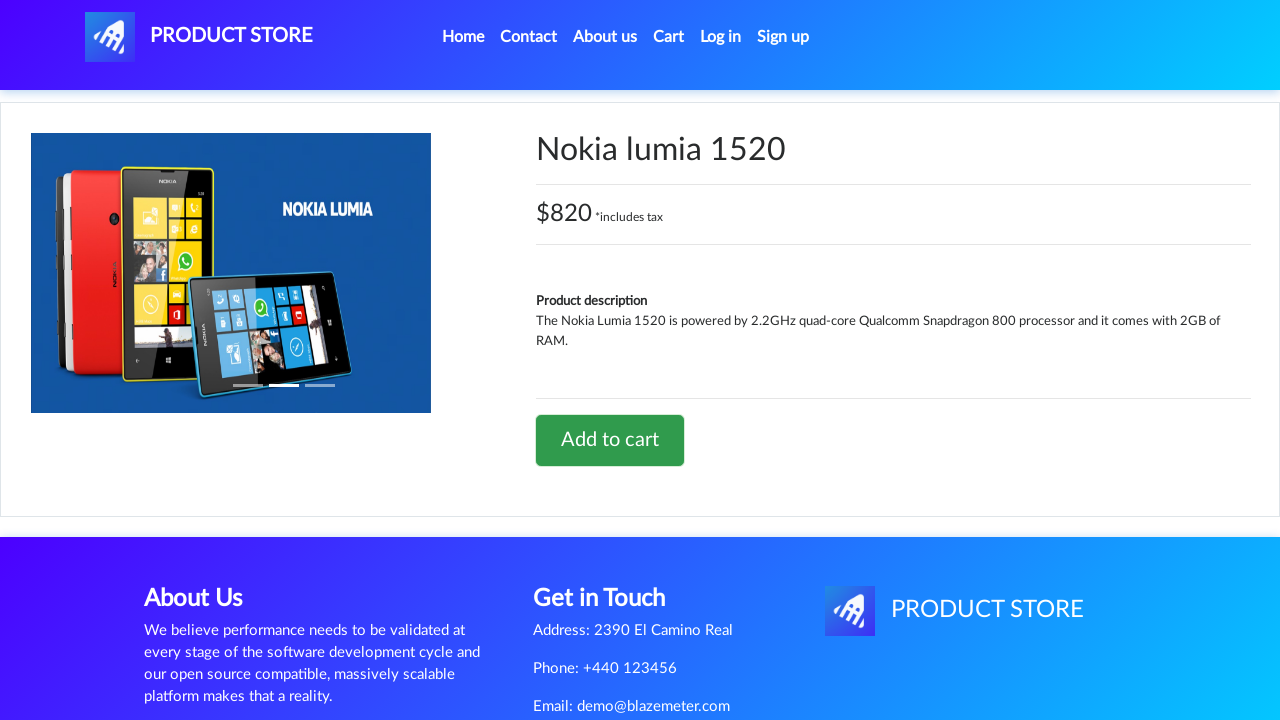

Navigated back to homepage
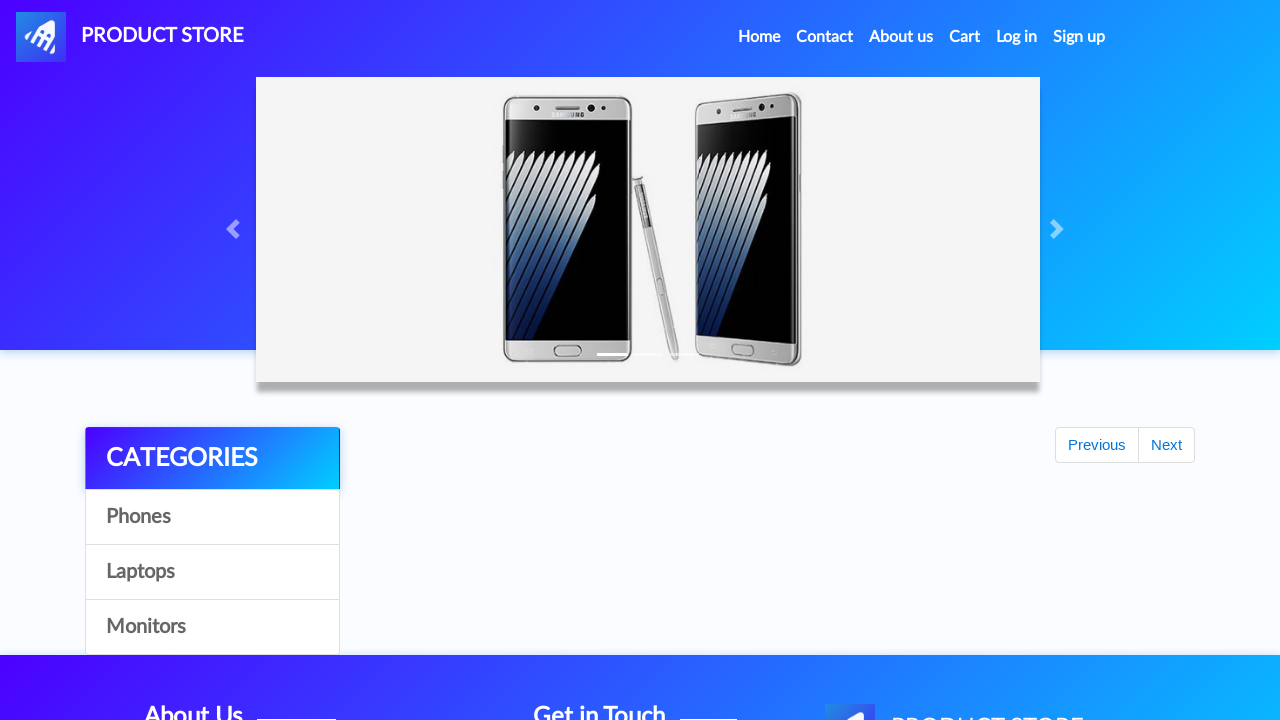

Clicked on Nexus 6 product at (1004, 603) on internal:role=link[name="Nexus 6"i]
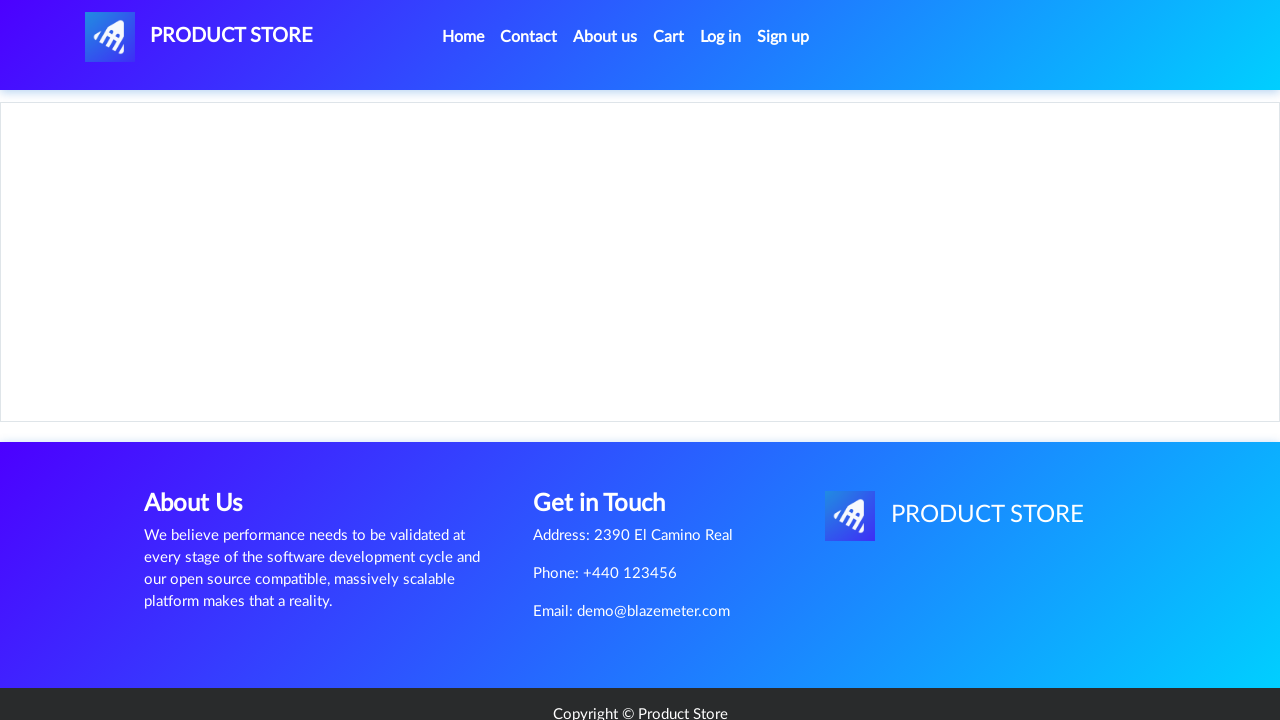

Added Nexus 6 to cart at (610, 440) on internal:role=link[name="Add to cart"i]
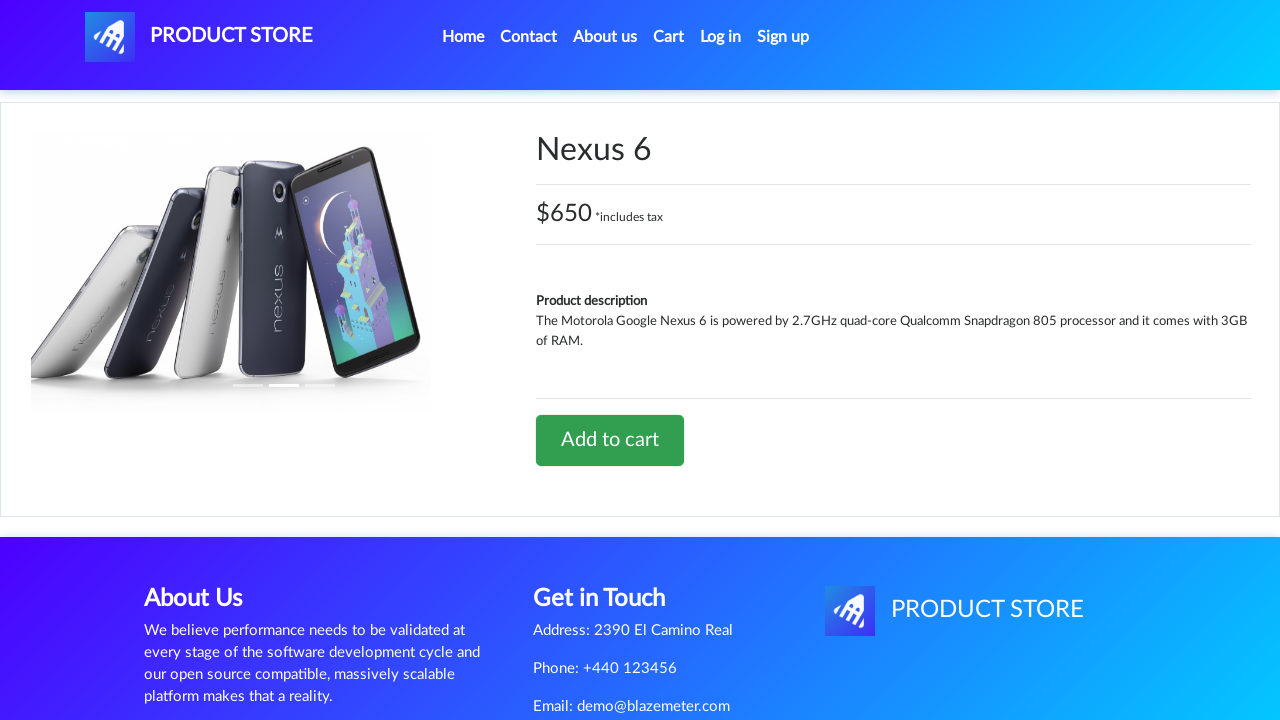

Navigated to cart at (669, 37) on internal:role=link[name="Cart"s]
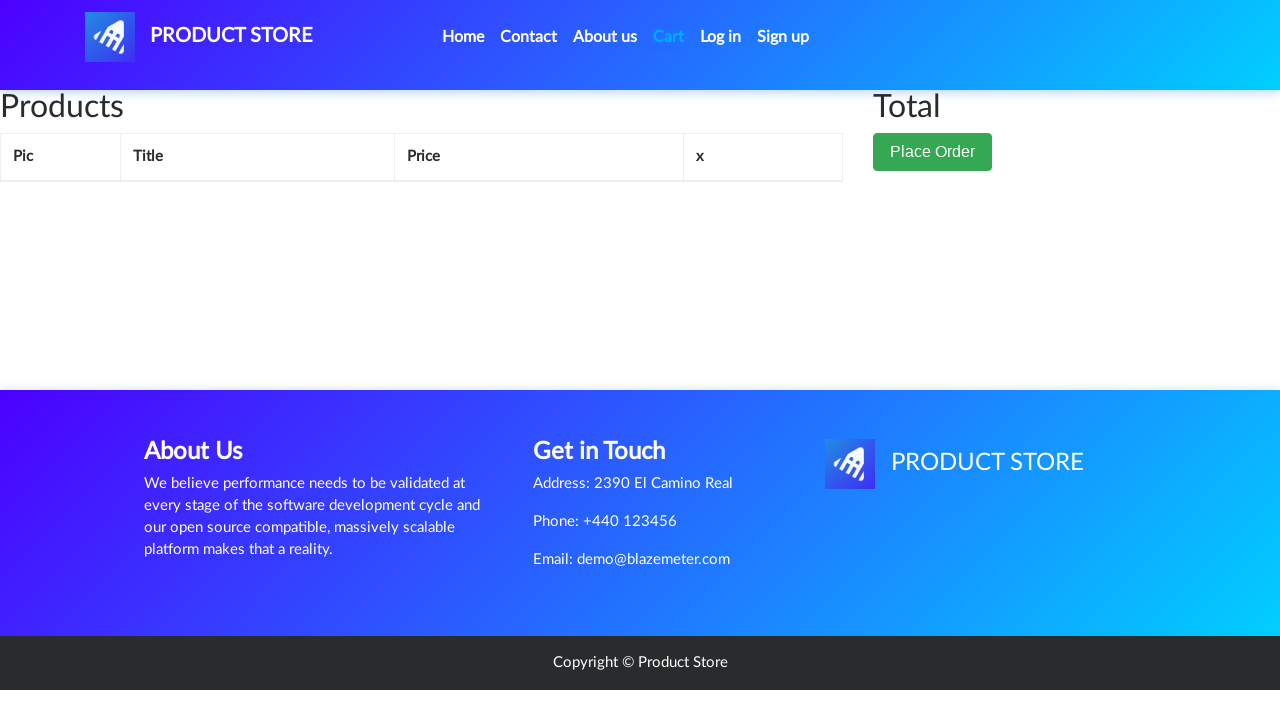

Cart items loaded successfully
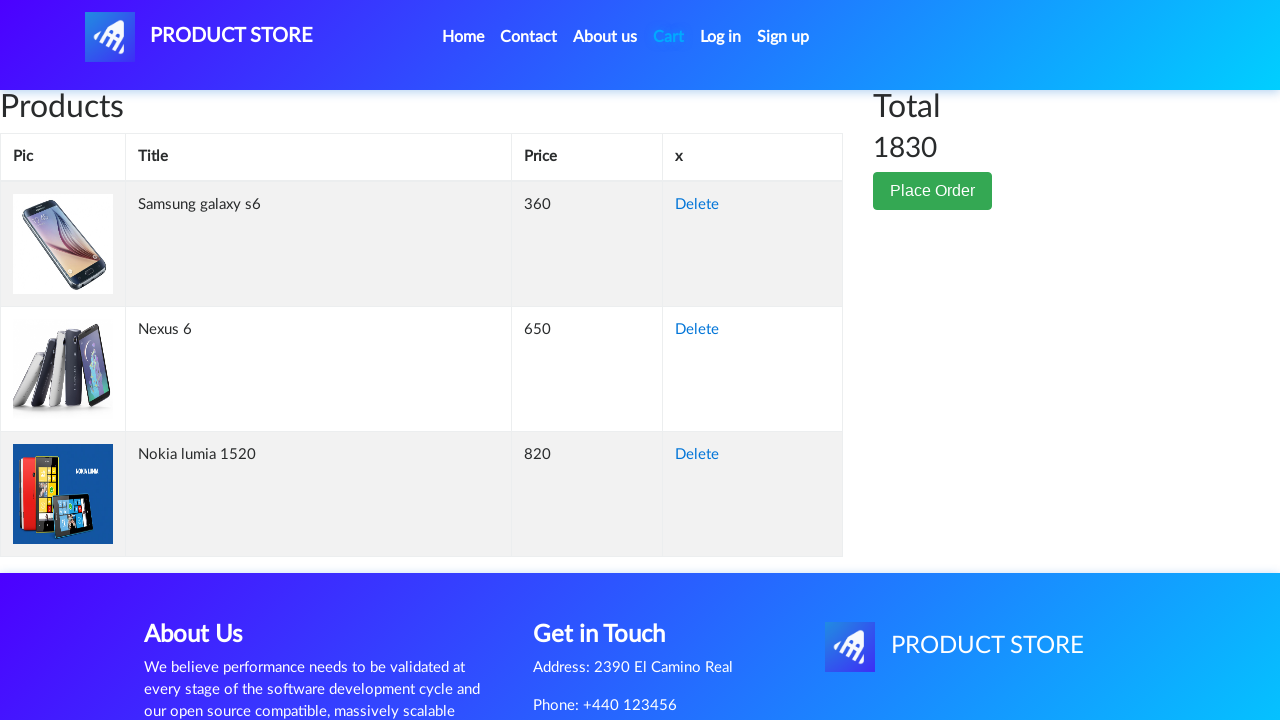

Clicked Place Order button at (933, 191) on internal:role=button[name="Place Order"i]
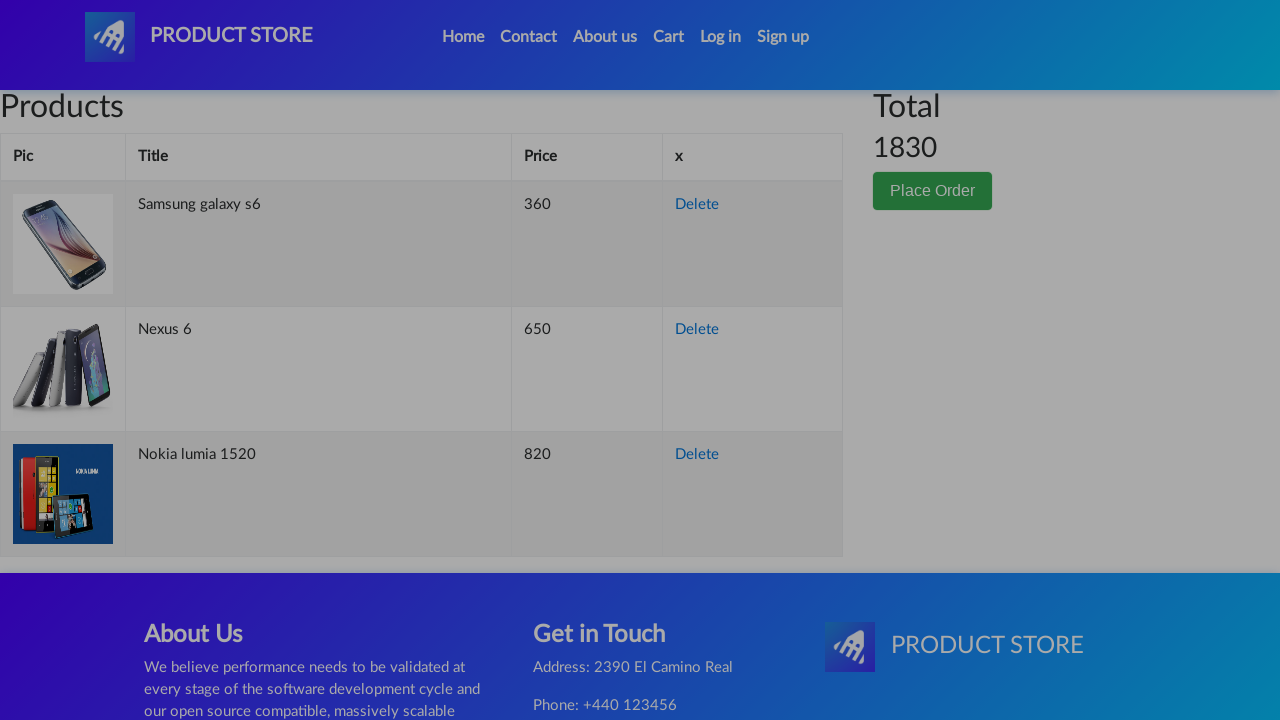

Filled name field with 'Robert Smith' on internal:role=textbox[name="Name:"i]
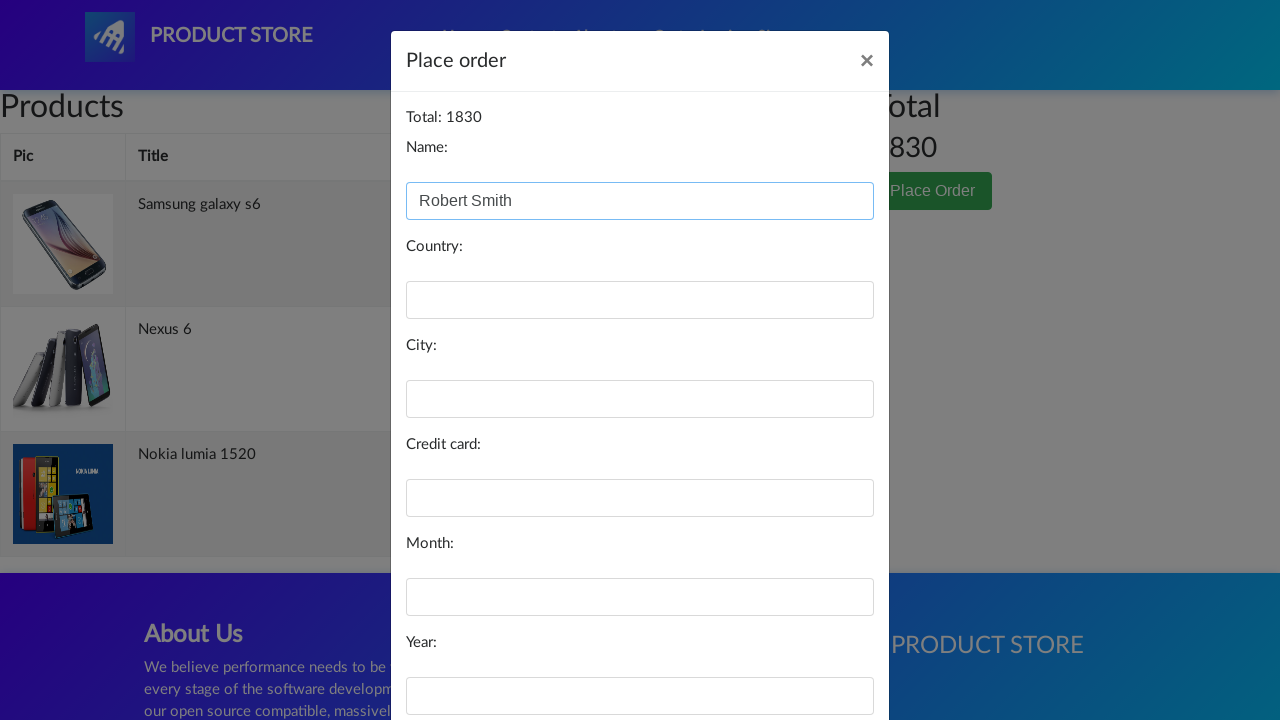

Filled country field with 'Canada' on internal:role=textbox[name="Country:"i]
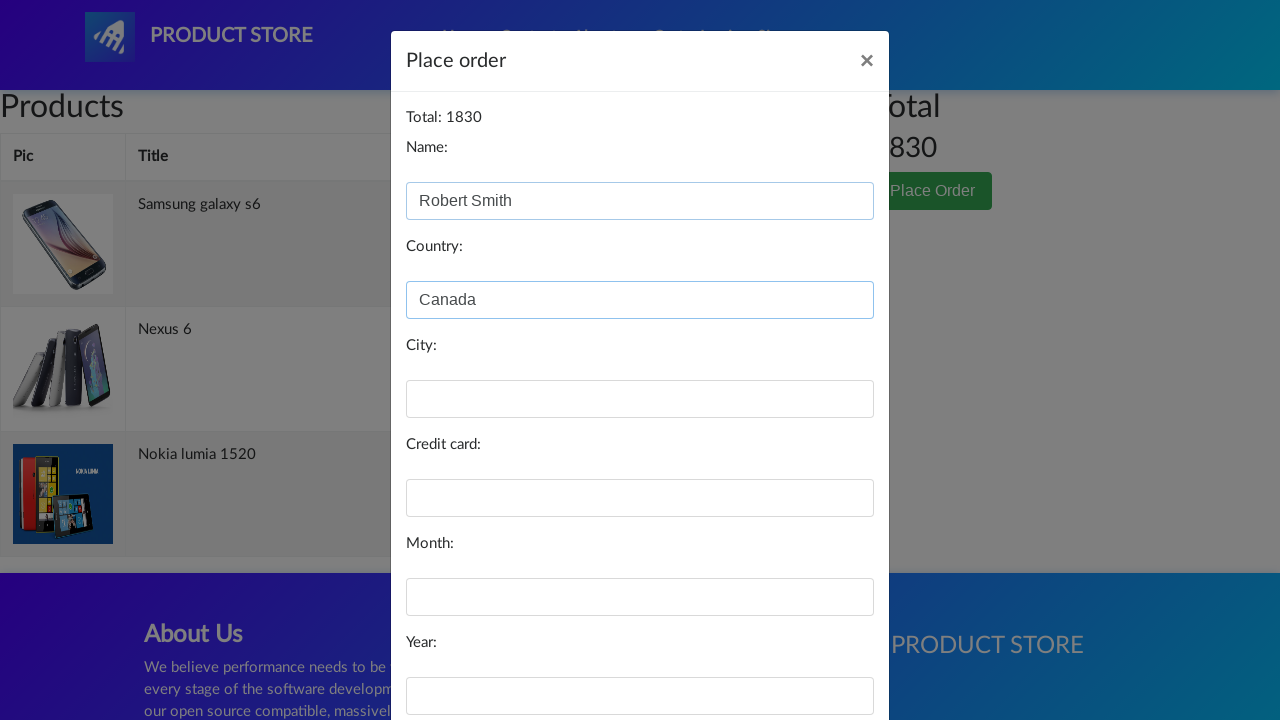

Filled city field with 'Toronto' on internal:role=textbox[name="City:"i]
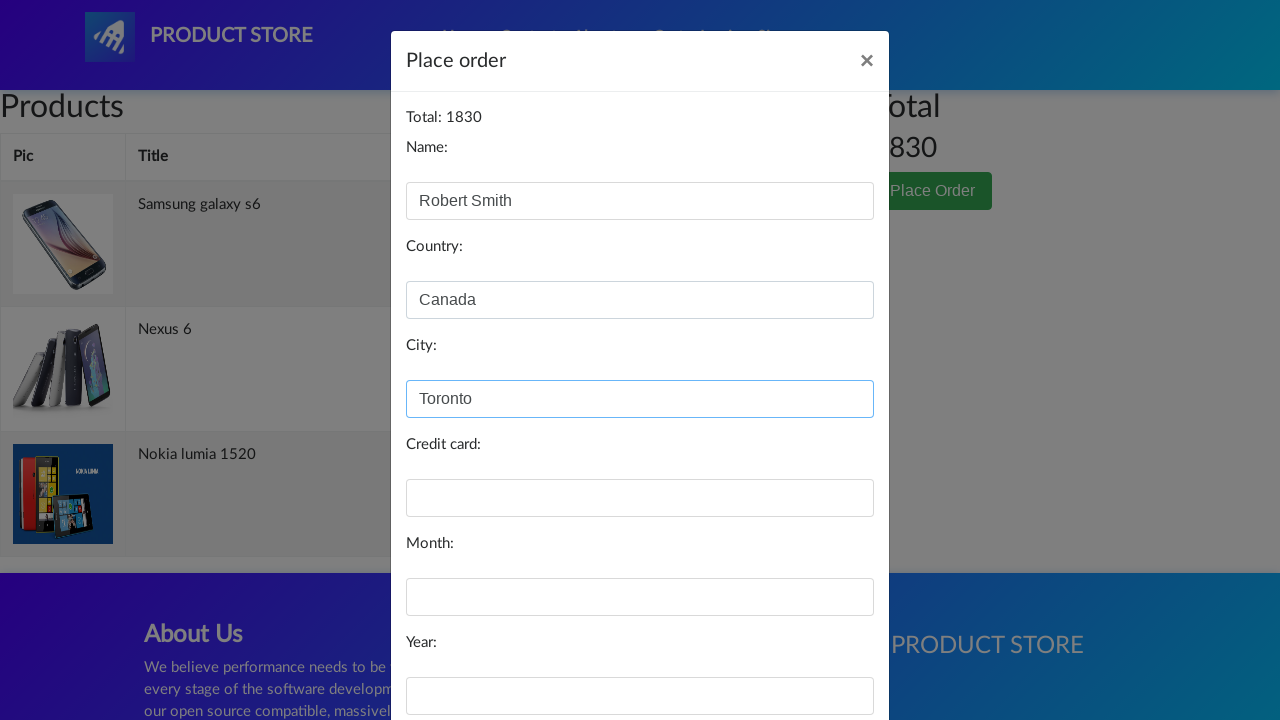

Filled credit card field with card number on internal:role=textbox[name="Credit card:"i]
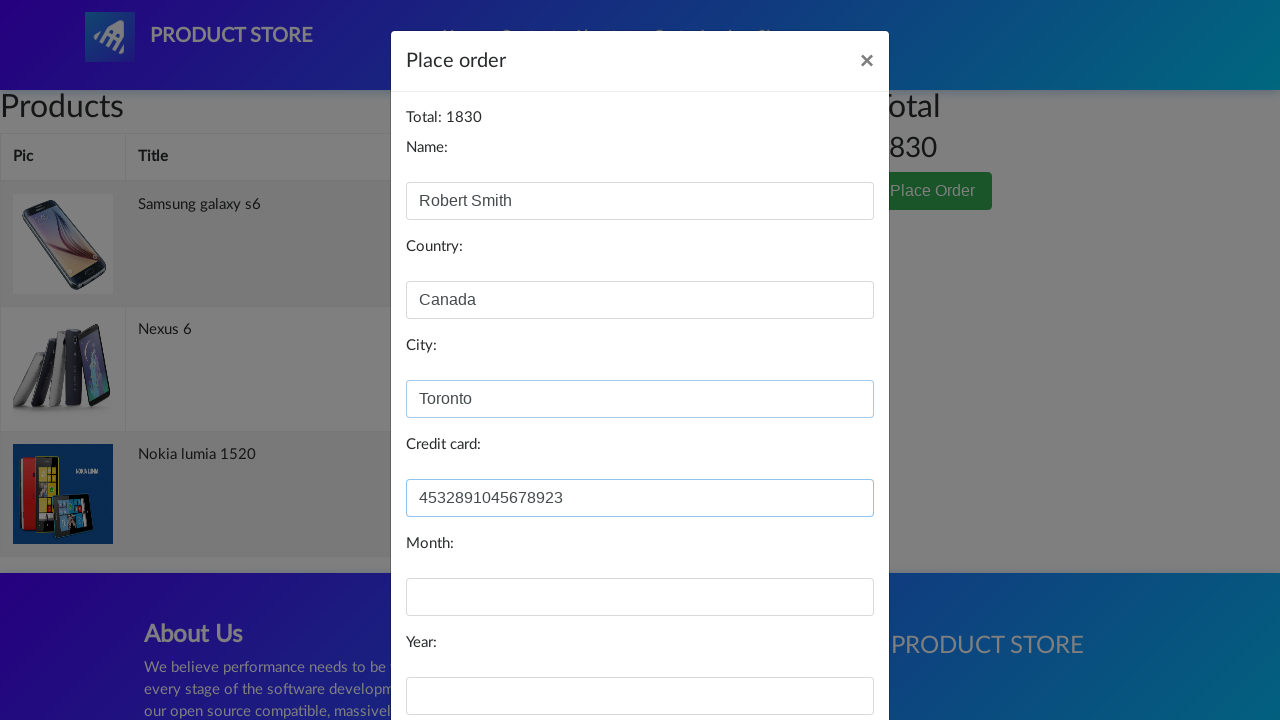

Filled month field with '09' on internal:role=textbox[name="Month:"i]
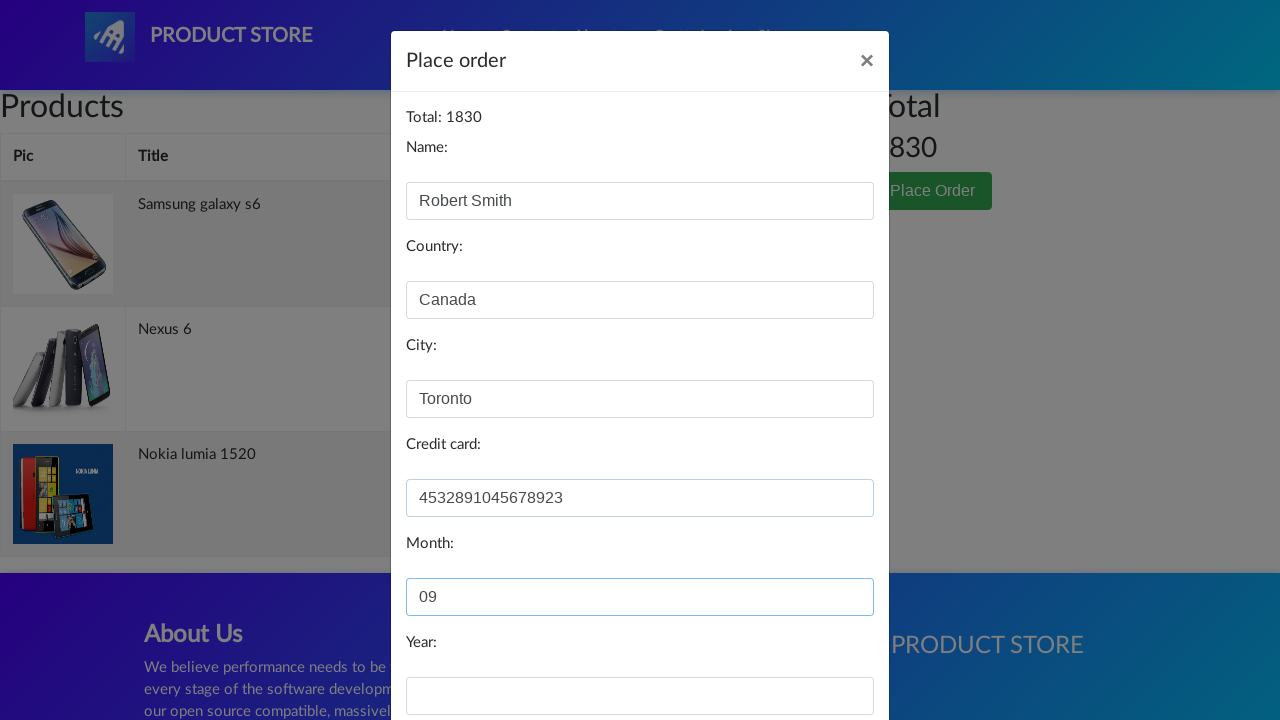

Filled year field with '2026' on internal:role=textbox[name="Year:"i]
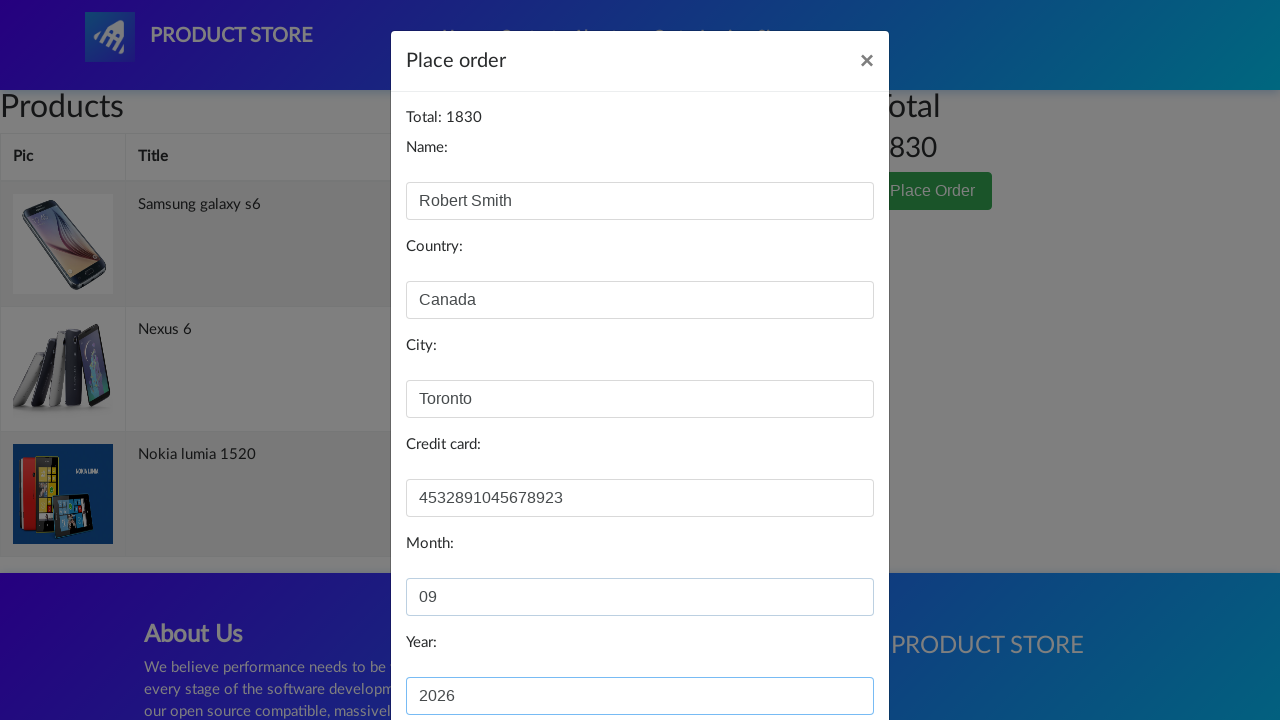

Clicked Purchase button to complete order at (823, 655) on internal:role=button[name="Purchase"i]
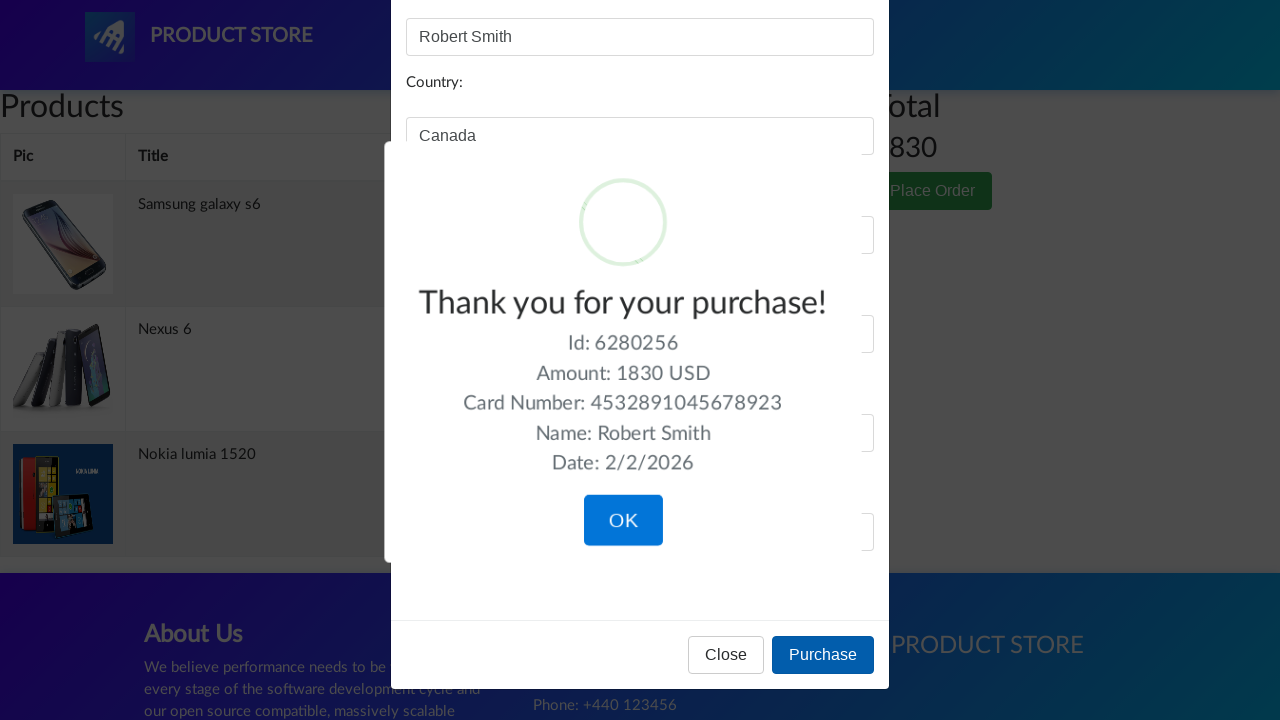

Purchase confirmation message appeared
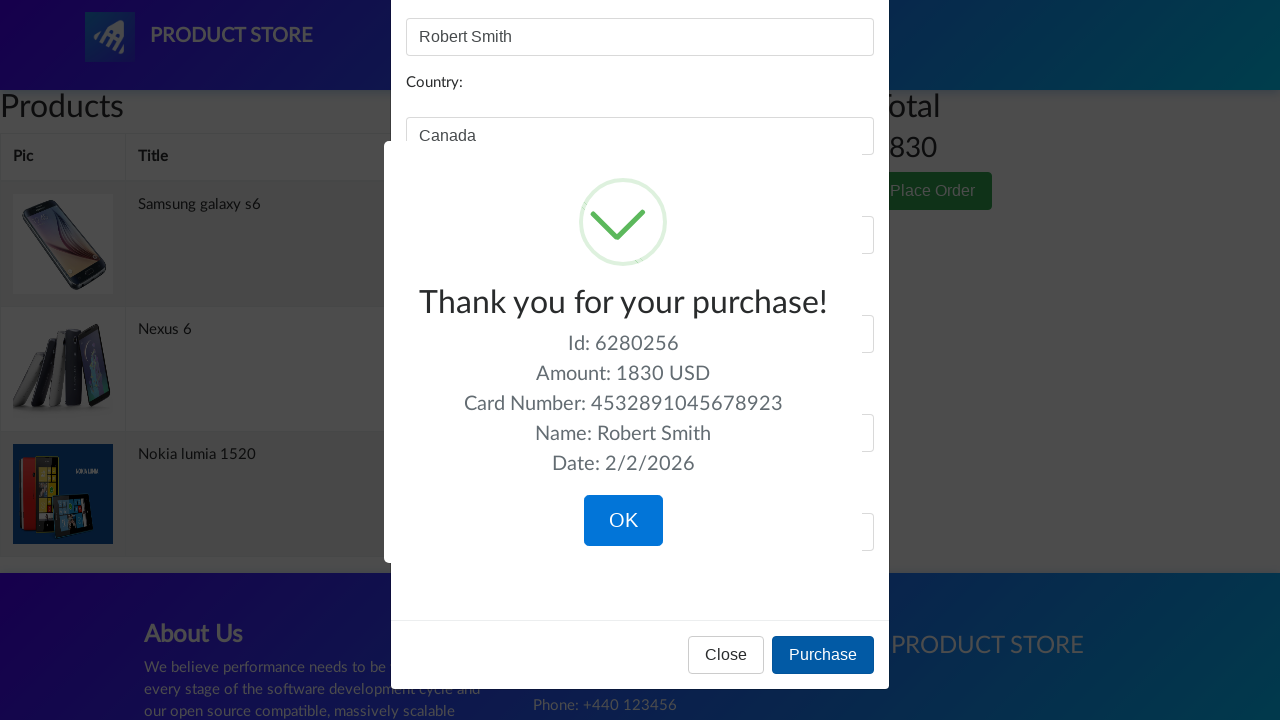

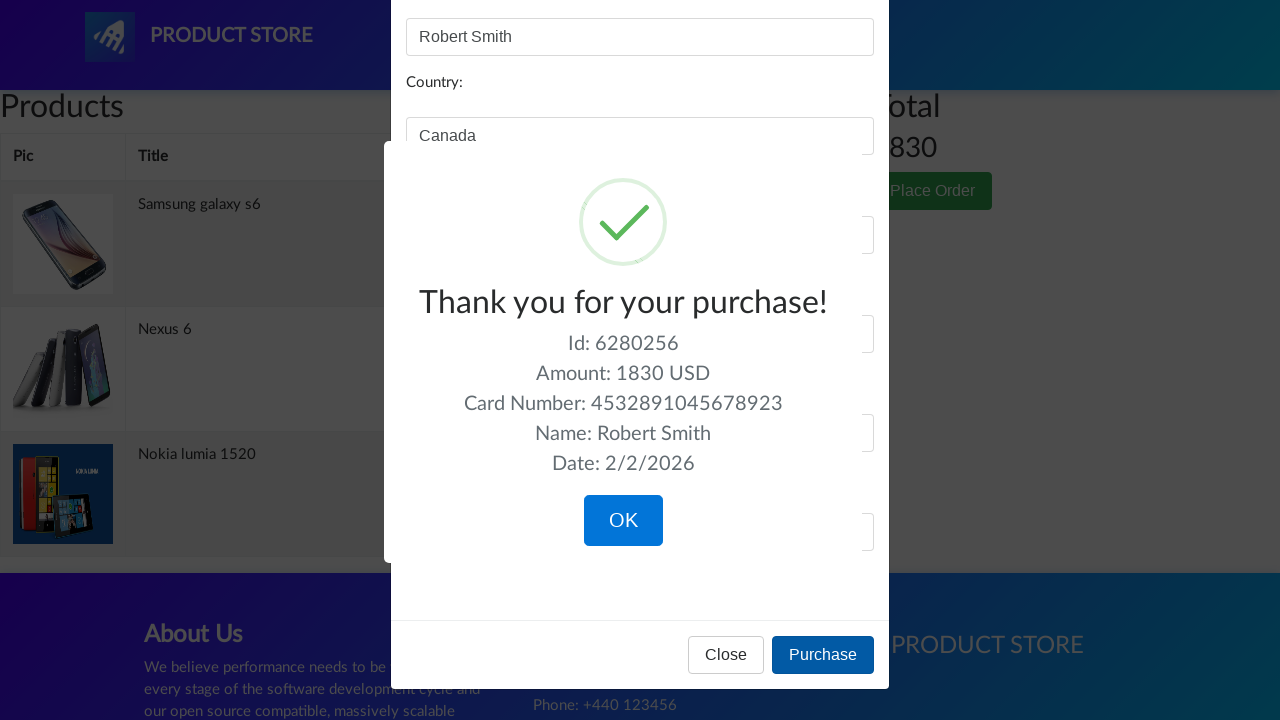